Tests VWO login form with invalid credentials and verifies that an error message is displayed

Starting URL: https://app.vwo.com

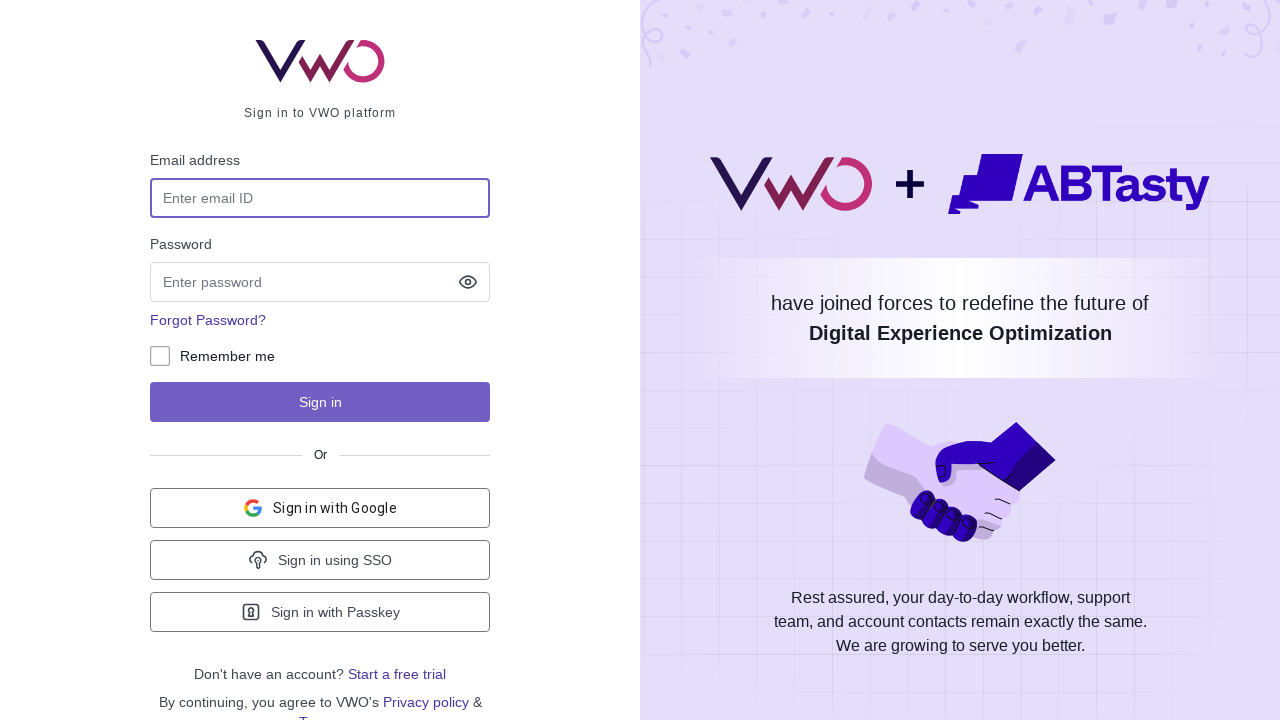

Filled email field with 'admin@admin.com' on #login-username
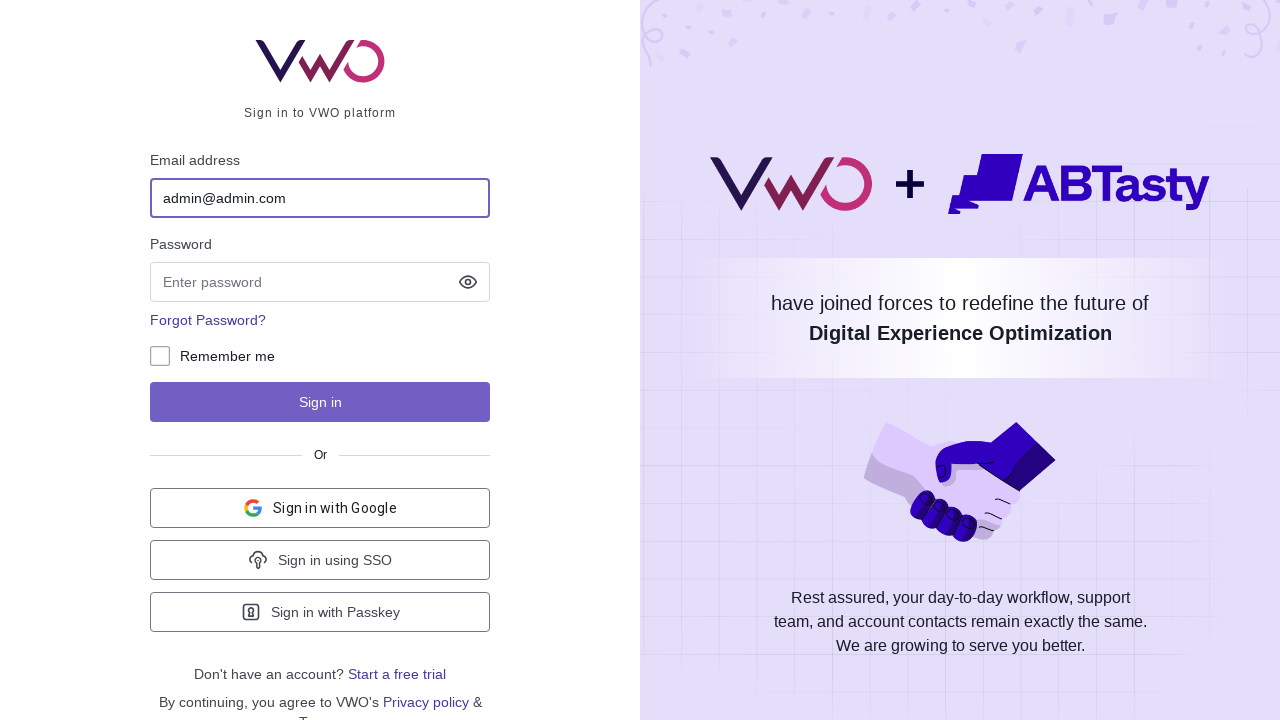

Filled password field with 'password@321' on input[name='password']
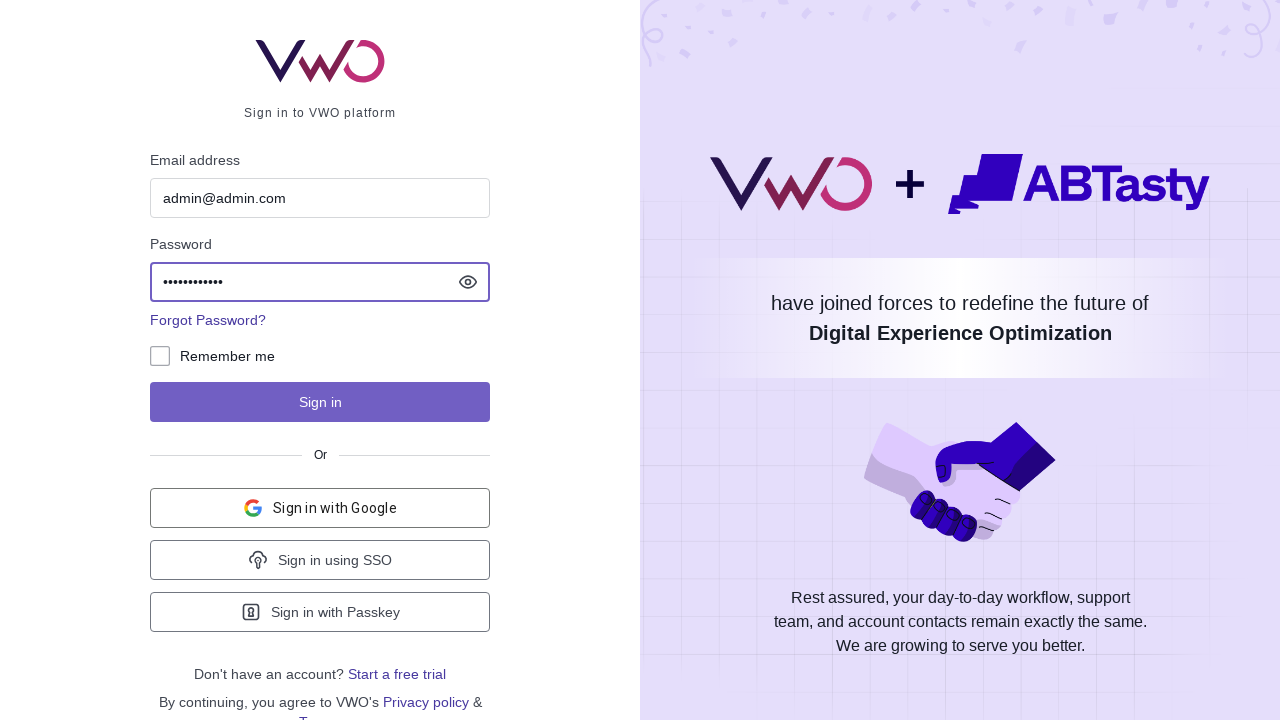

Clicked login button at (320, 402) on #js-login-btn
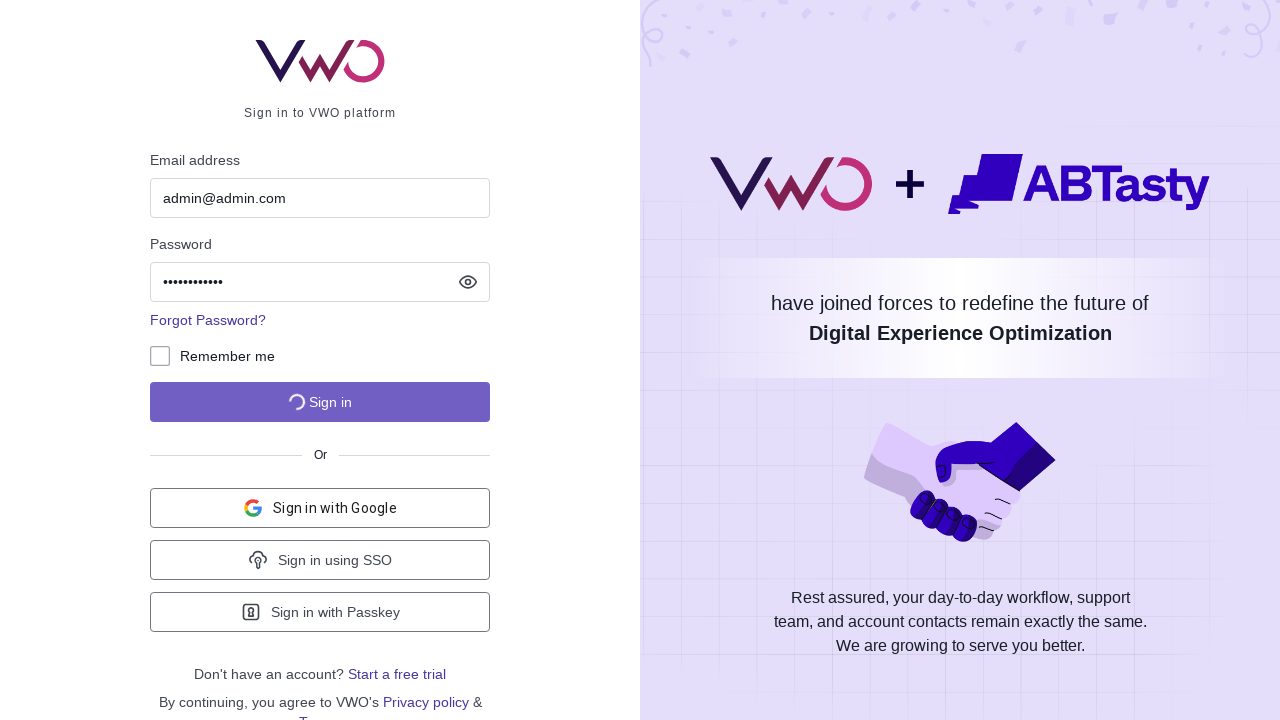

Error message notification appeared
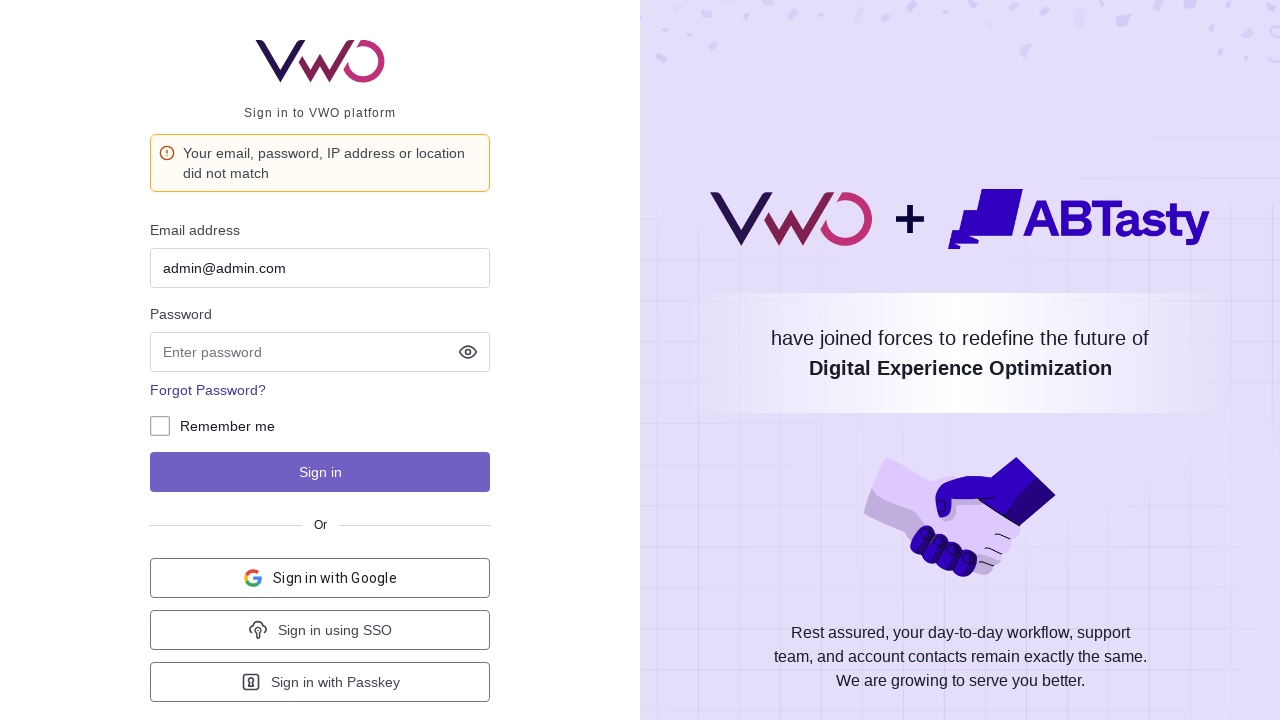

Verified error message: 'Your email, password, IP address or location did not match'
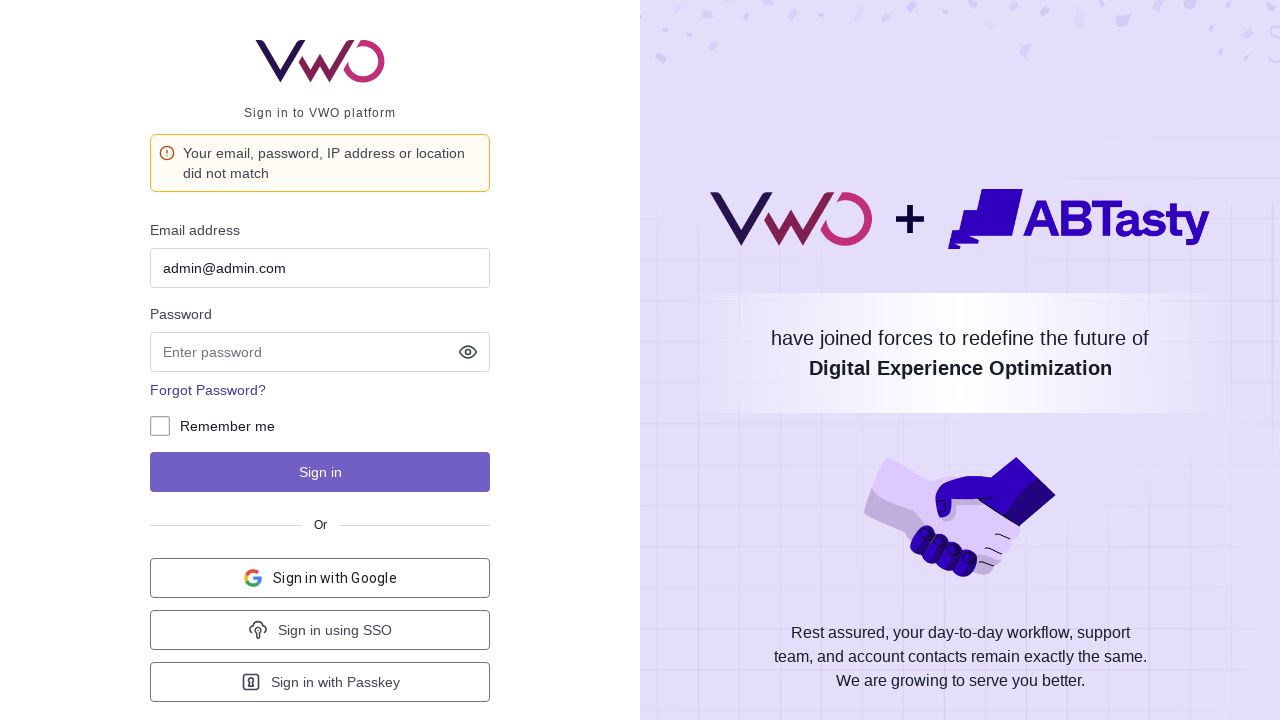

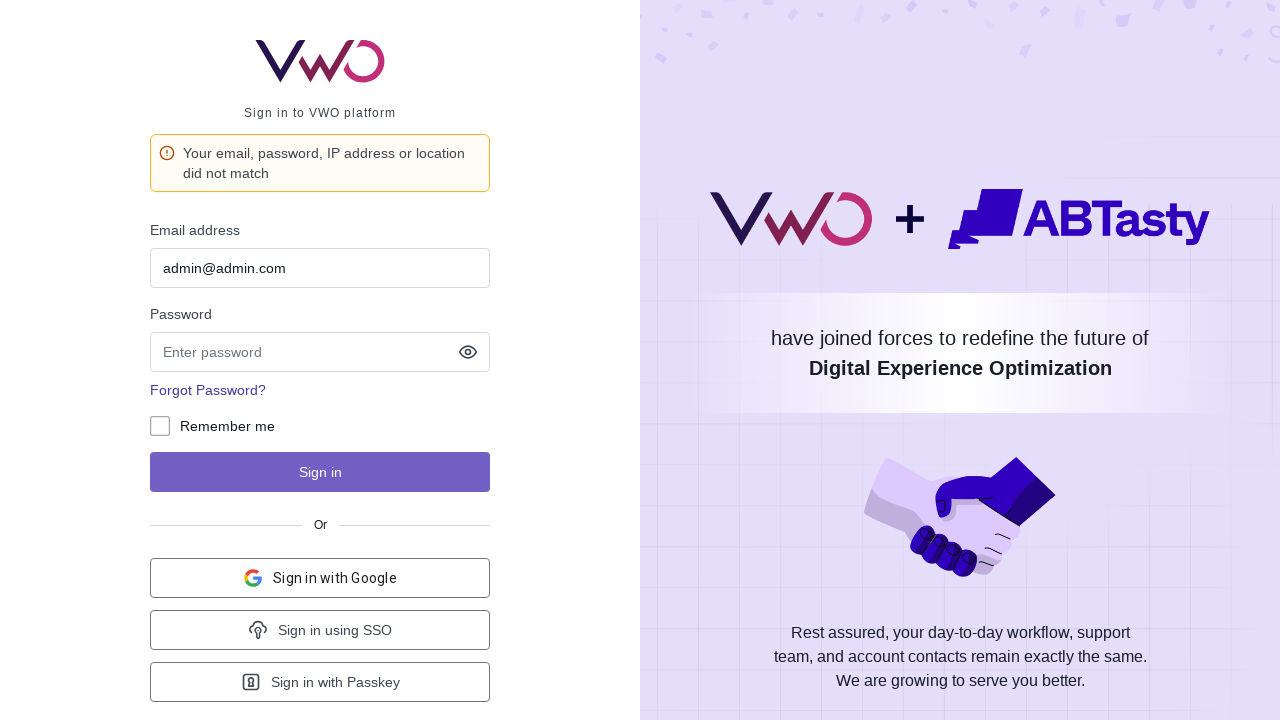